Tests handling of iframes by locating an input field inside a frame and filling it with text

Starting URL: https://ui.vision/demo/webtest/frames/

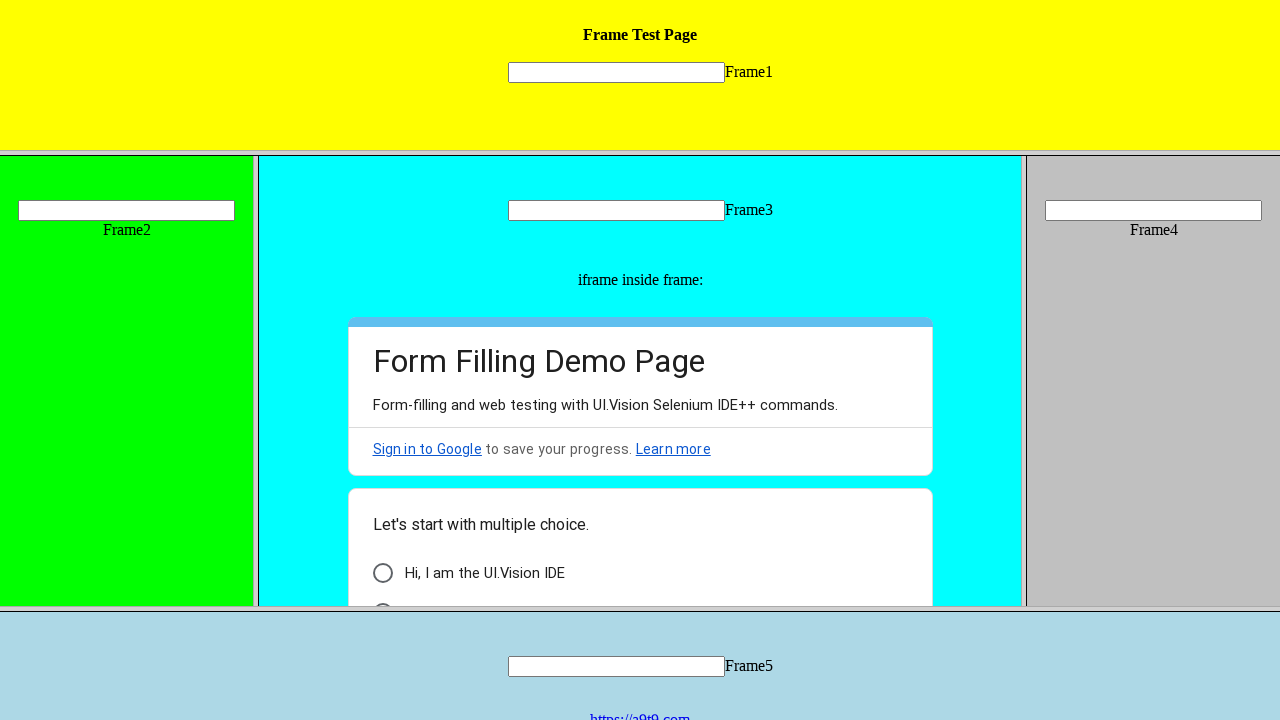

Located input field inside iframe with src='frame_1.html'
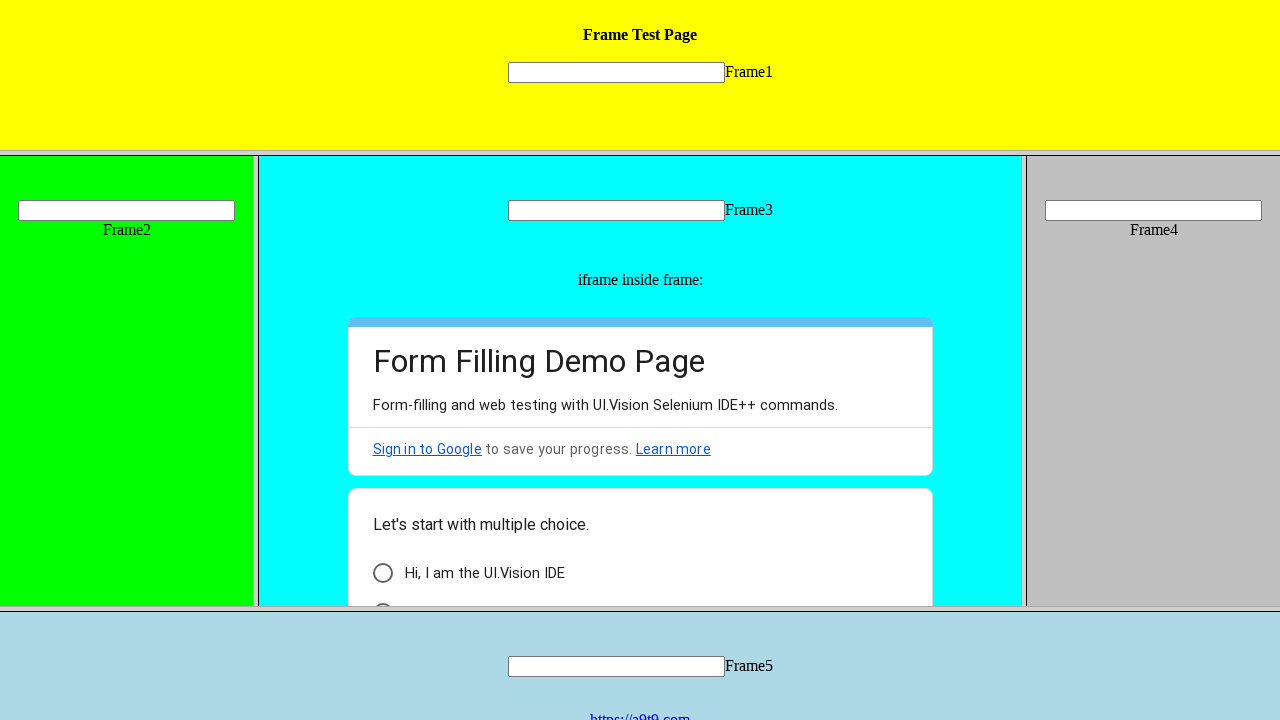

Filled input field inside iframe with text 'Hello' on frame[src='frame_1.html'] >> internal:control=enter-frame >> input[name='mytext1
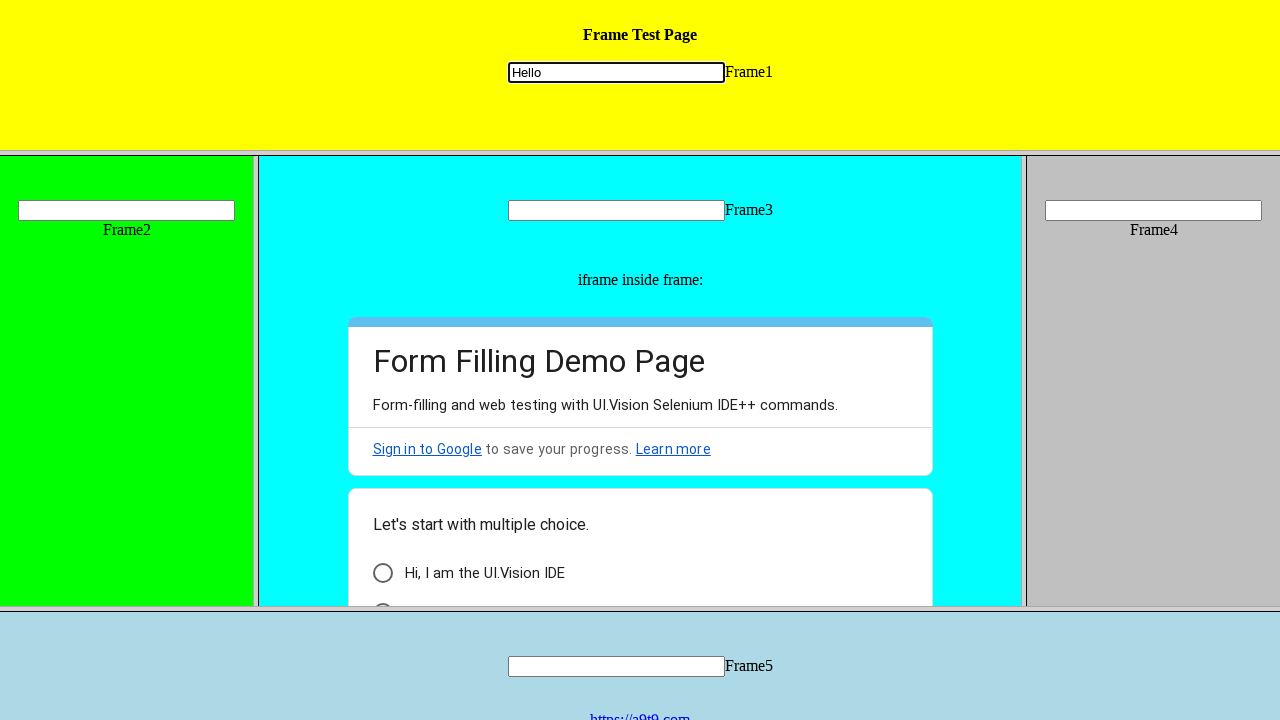

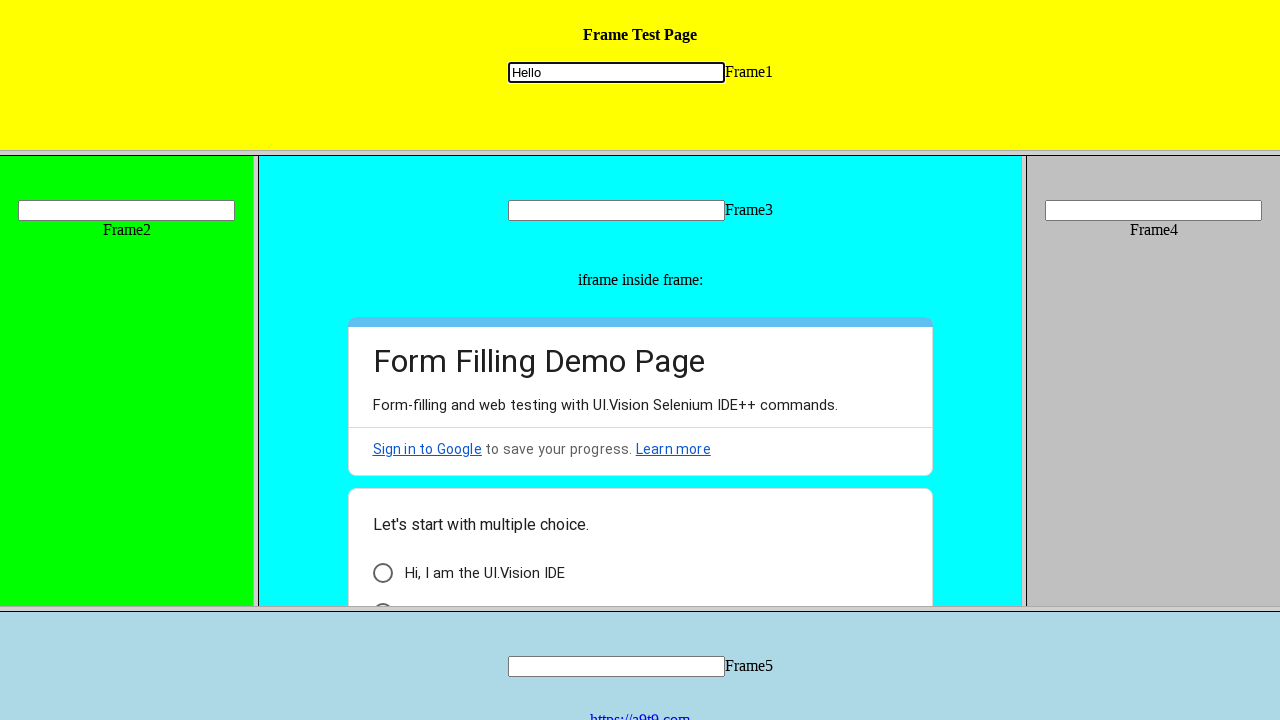